Tests browser alert functionality by clicking a button that triggers a JavaScript alert and then accepting the alert dialog

Starting URL: https://demoqa.com/alerts

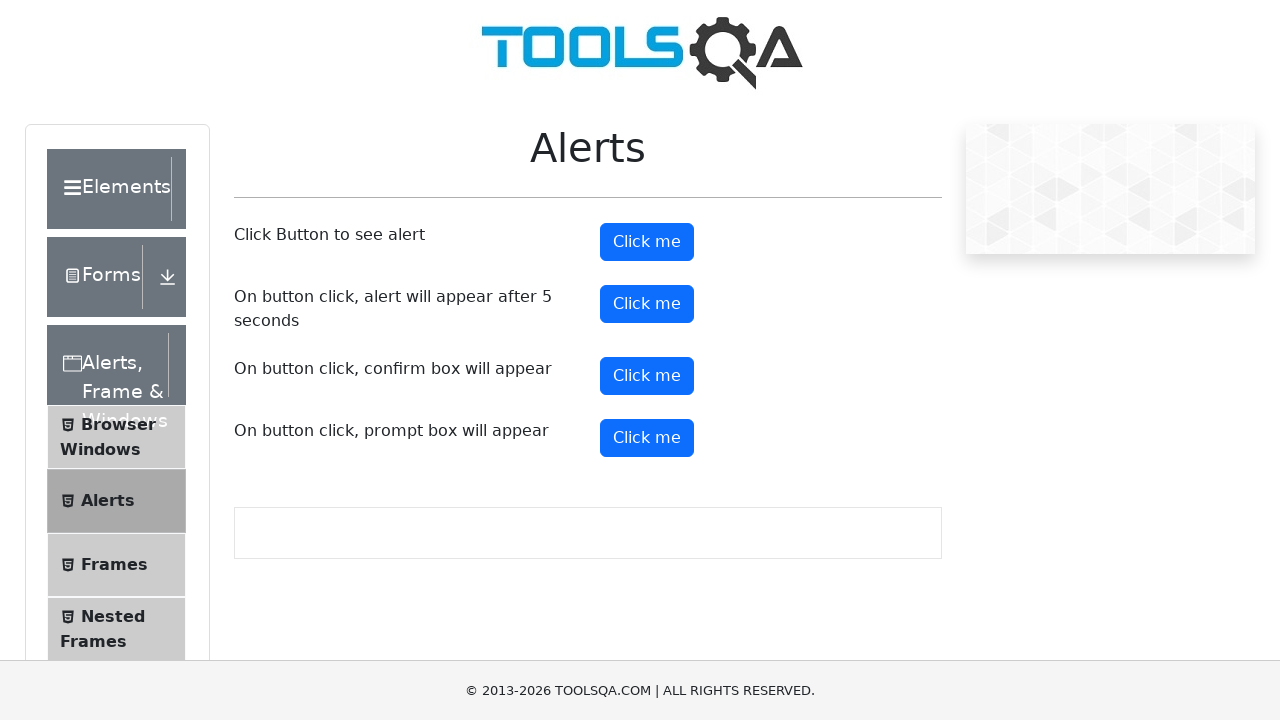

Clicked alert button to trigger JavaScript alert at (647, 242) on #alertButton
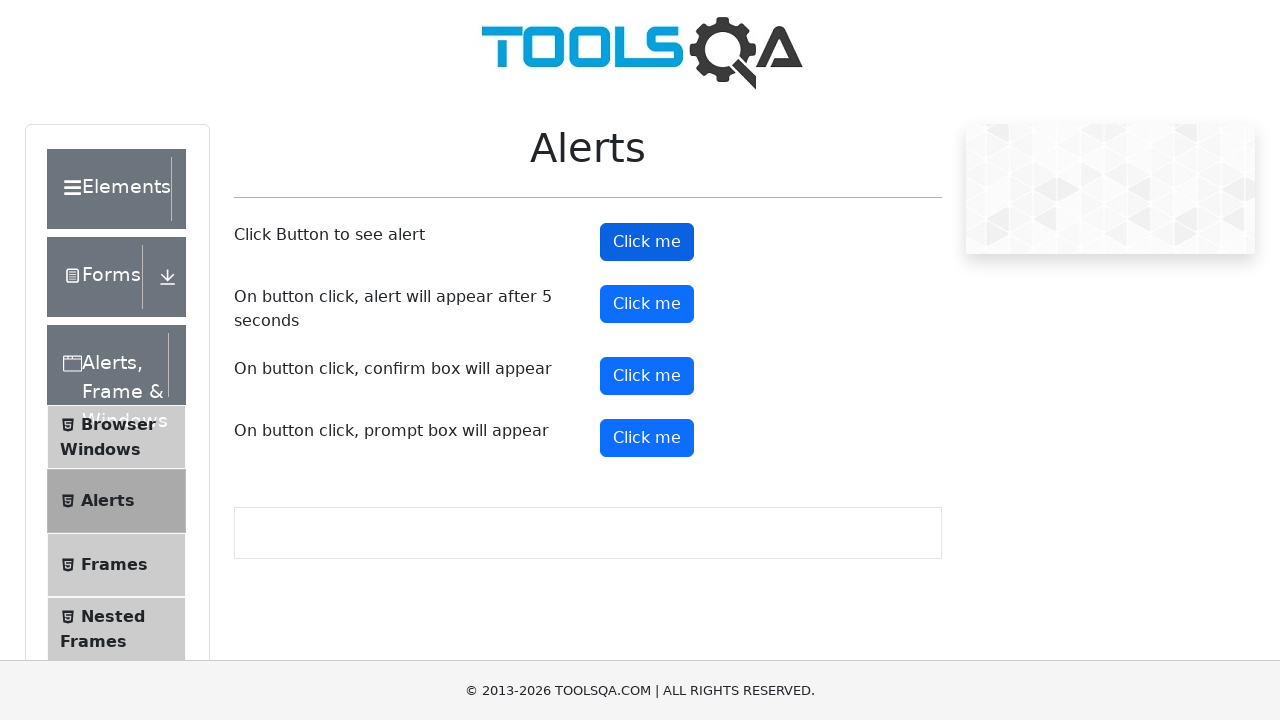

Set up dialog handler to accept alerts
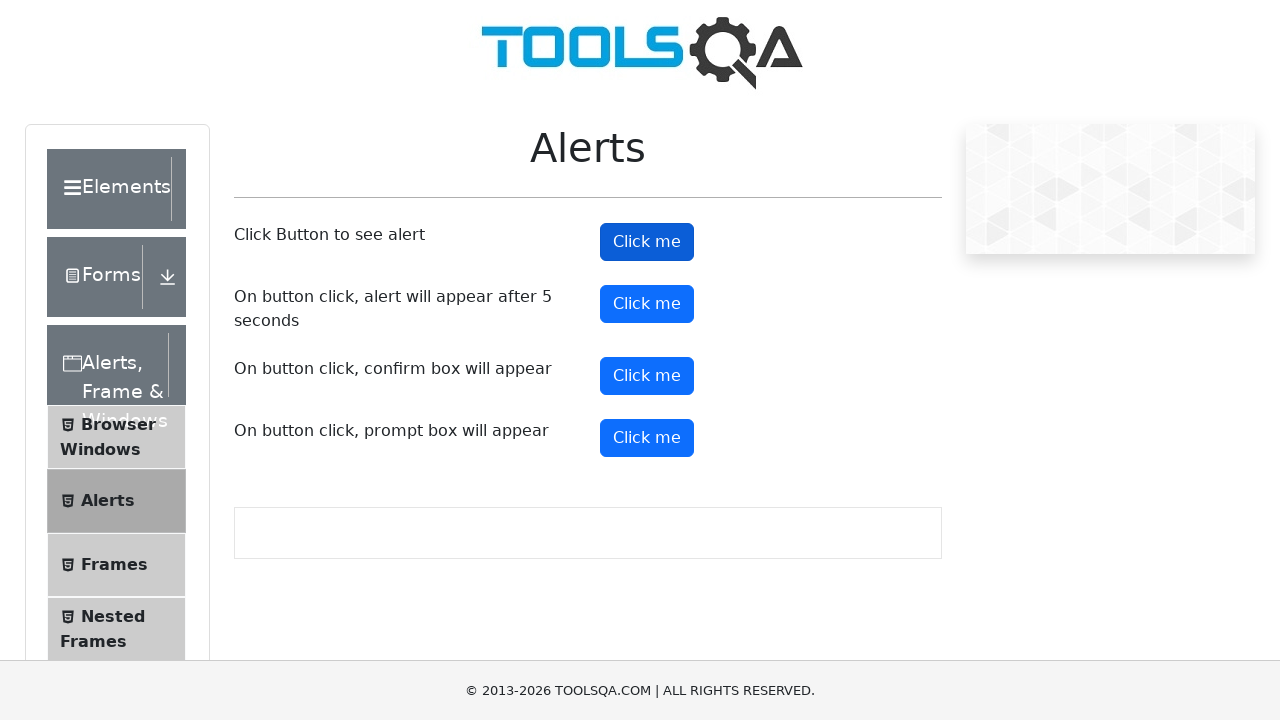

Configured dialog handler function to accept dialogs
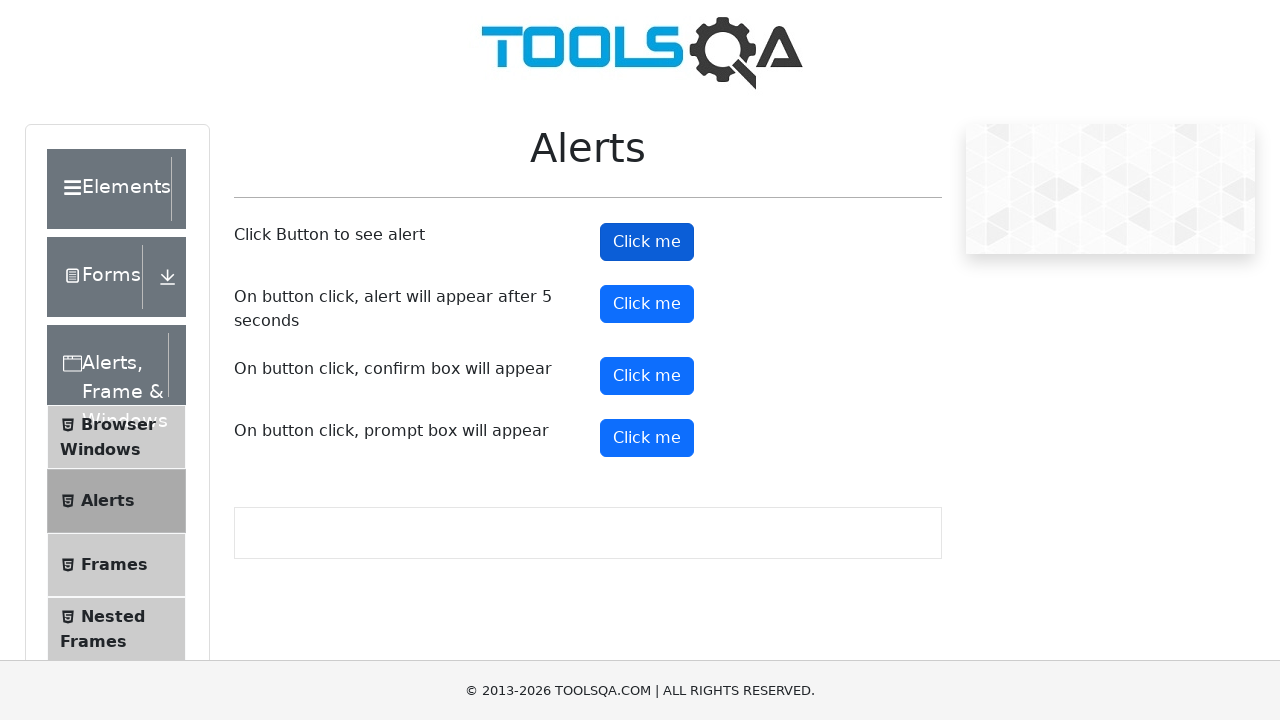

Clicked alert button to trigger alert dialog at (647, 242) on #alertButton
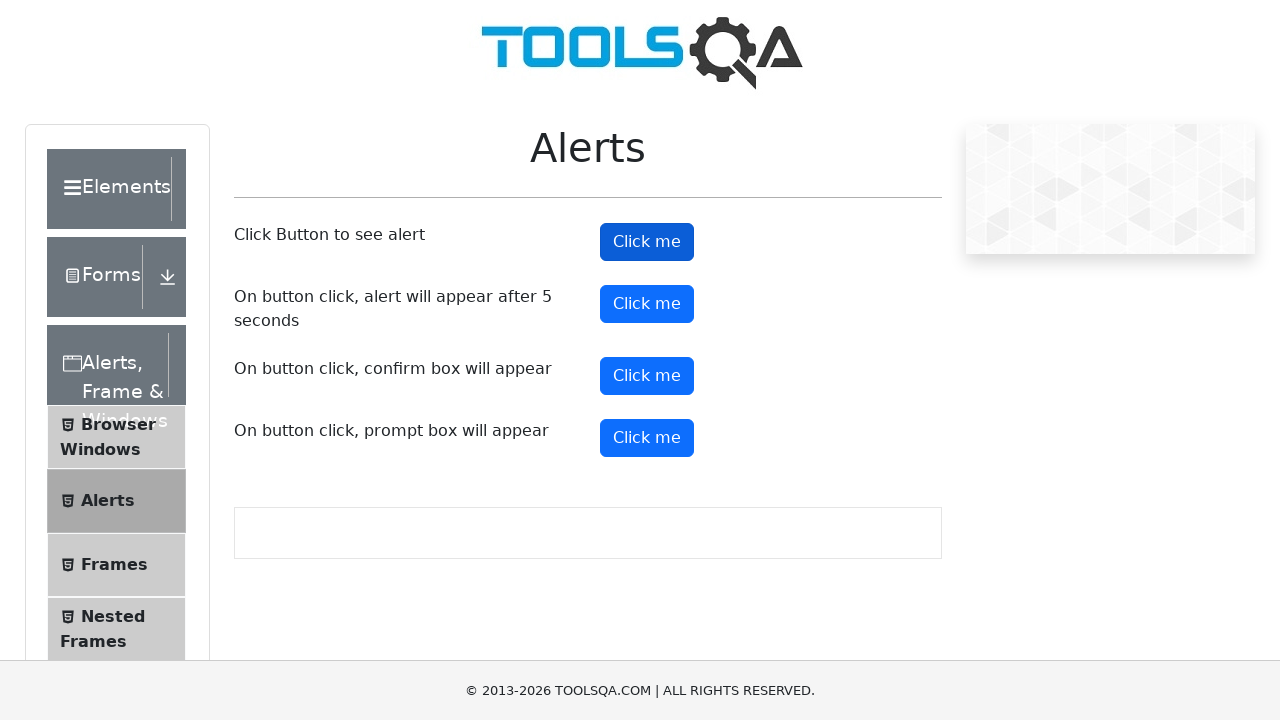

Waited for alert processing to complete
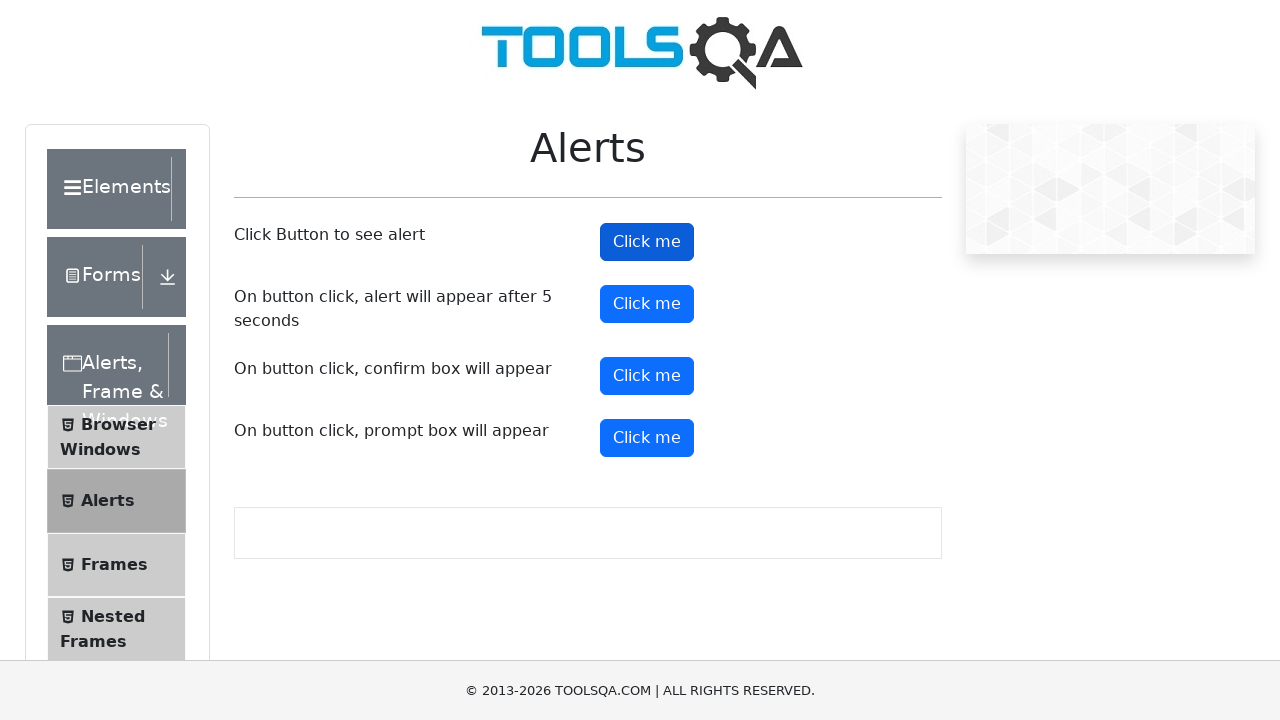

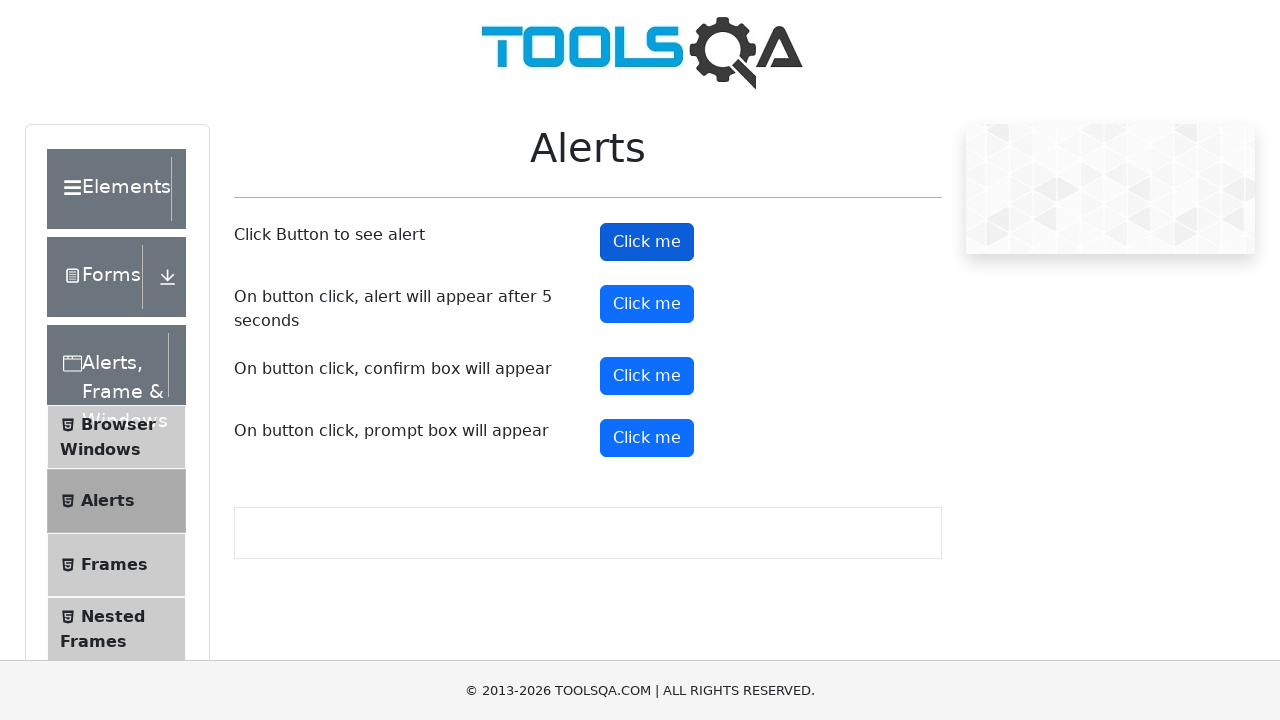